Tests the timer alert functionality on DemoQA by clicking the timer alert button and accepting the alert dialog that appears after a delay

Starting URL: https://demoqa.com/alerts

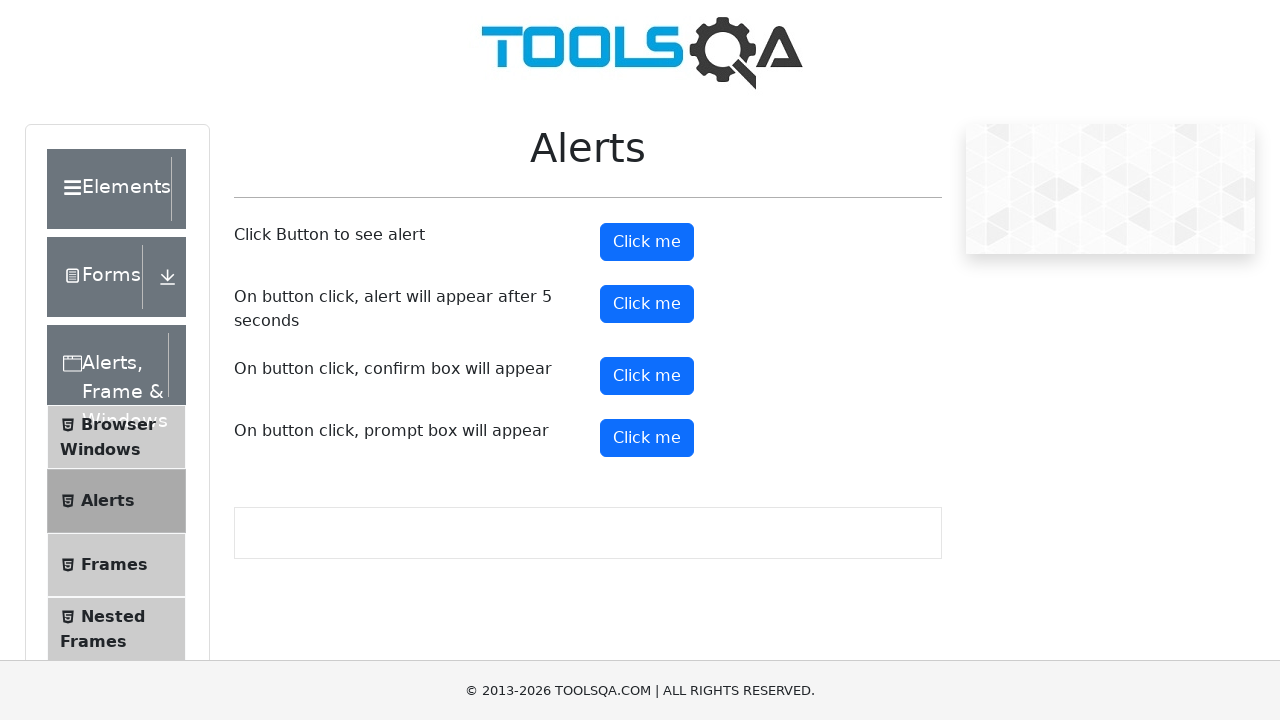

Located timer alert button element
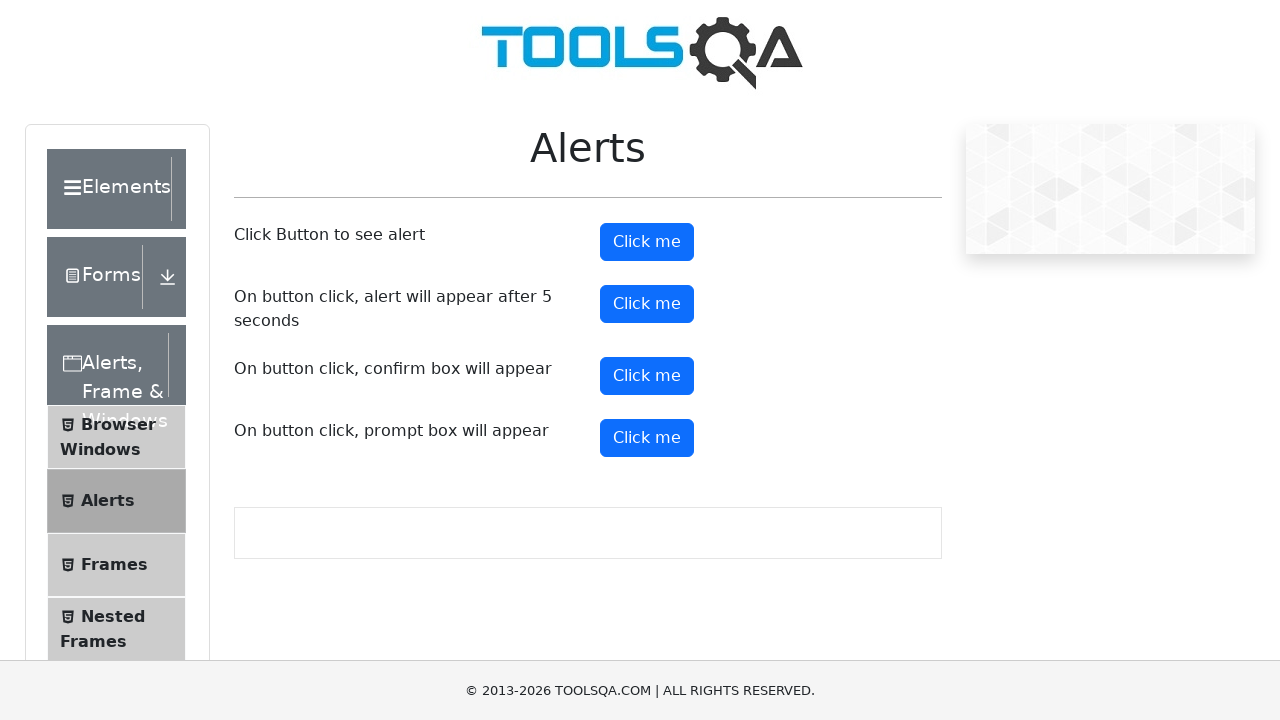

Scrolled timer alert button into view
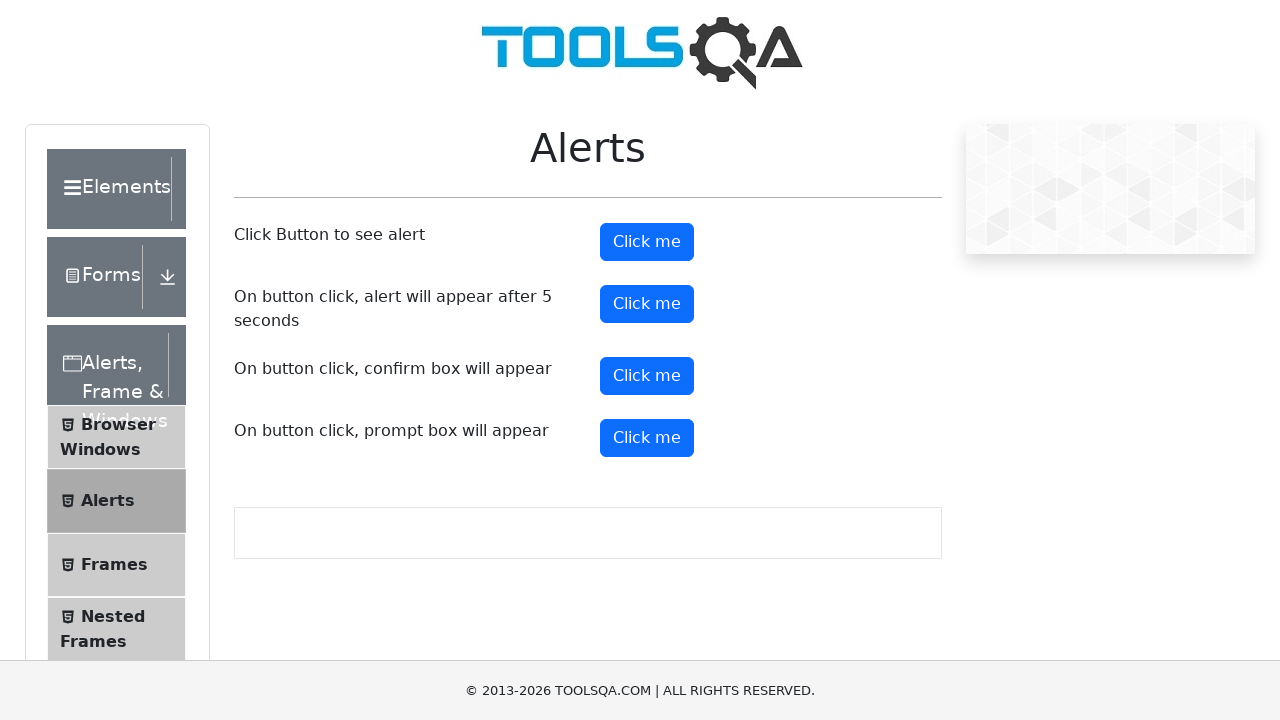

Clicked timer alert button at (647, 304) on #timerAlertButton
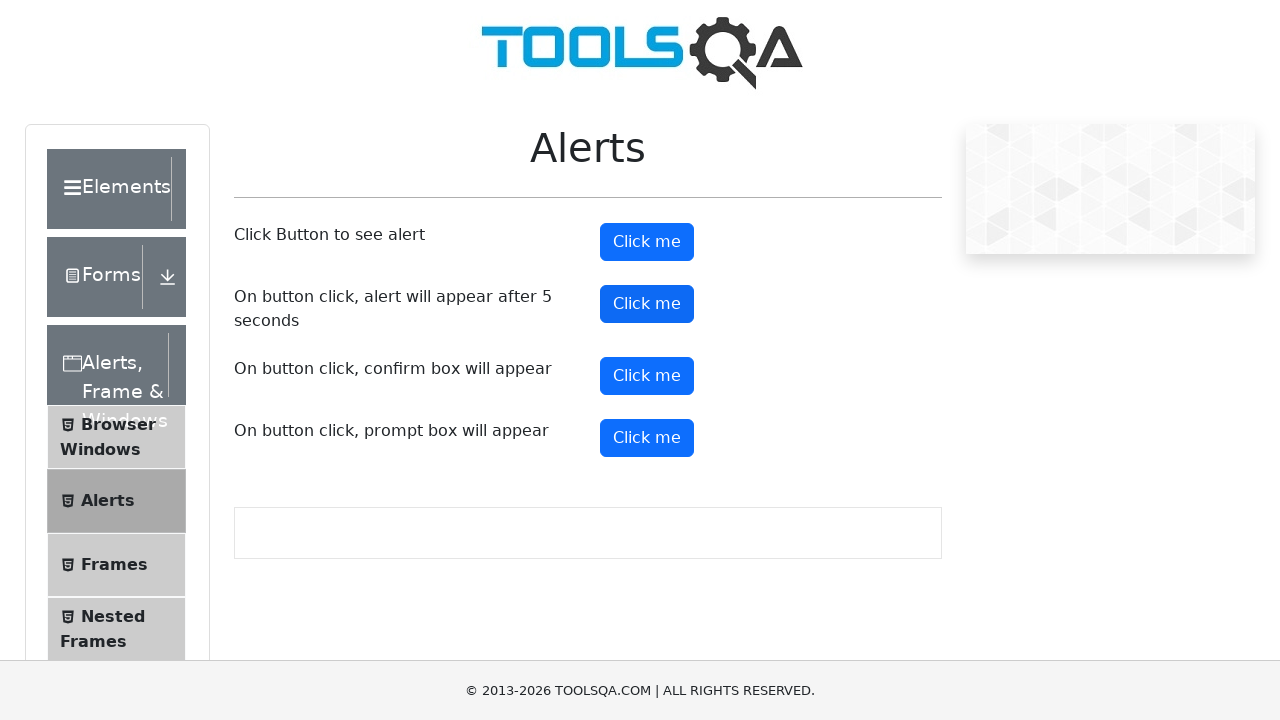

Set up dialog handler to accept alert when it appears
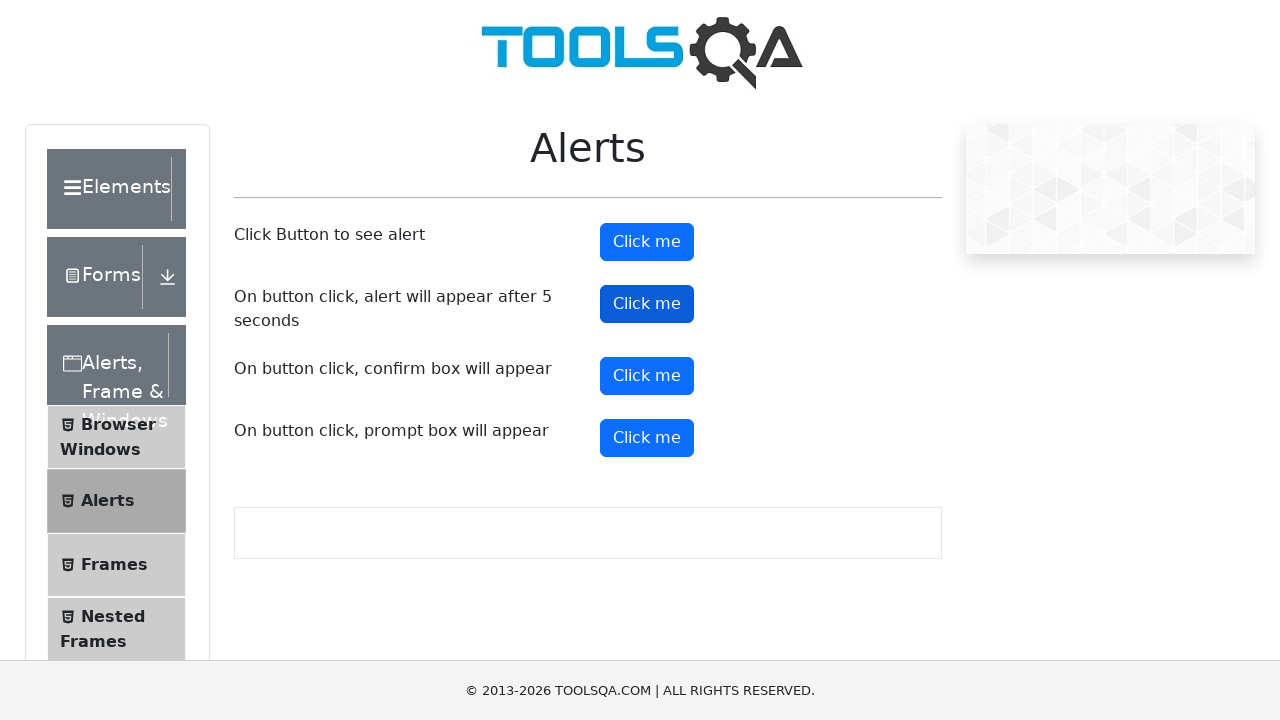

Waited 6 seconds for timer alert to trigger and be accepted
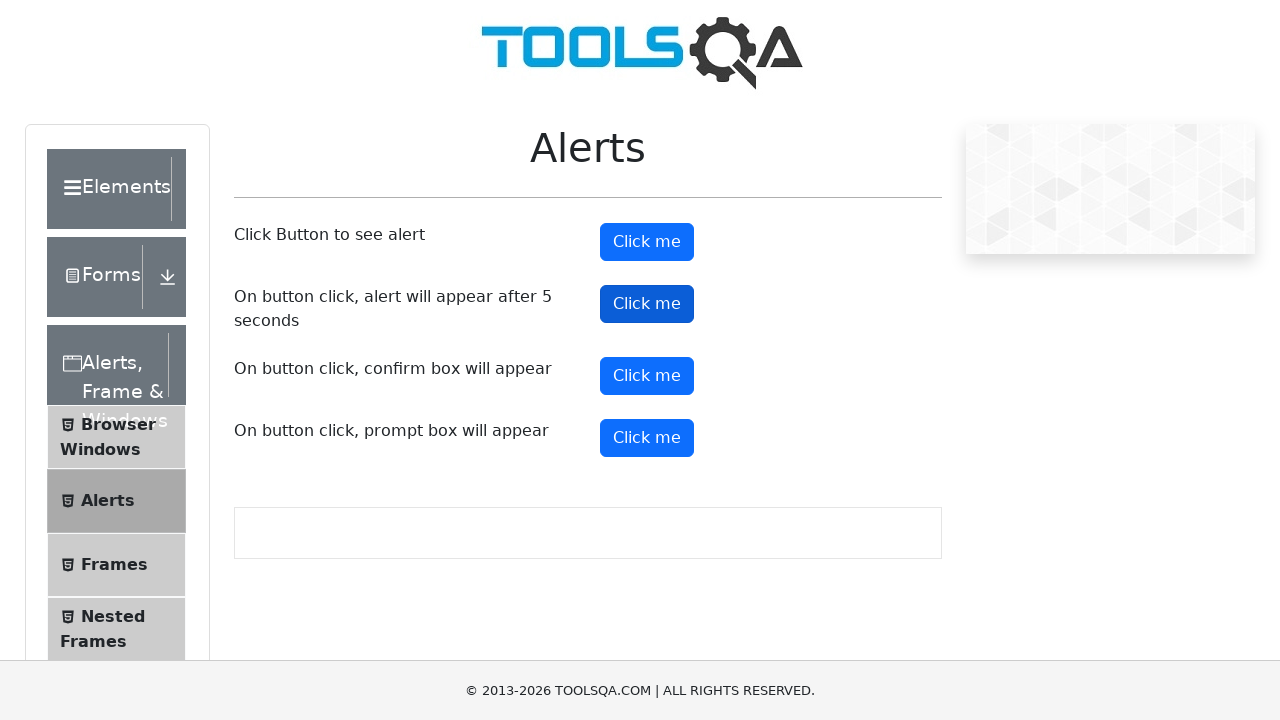

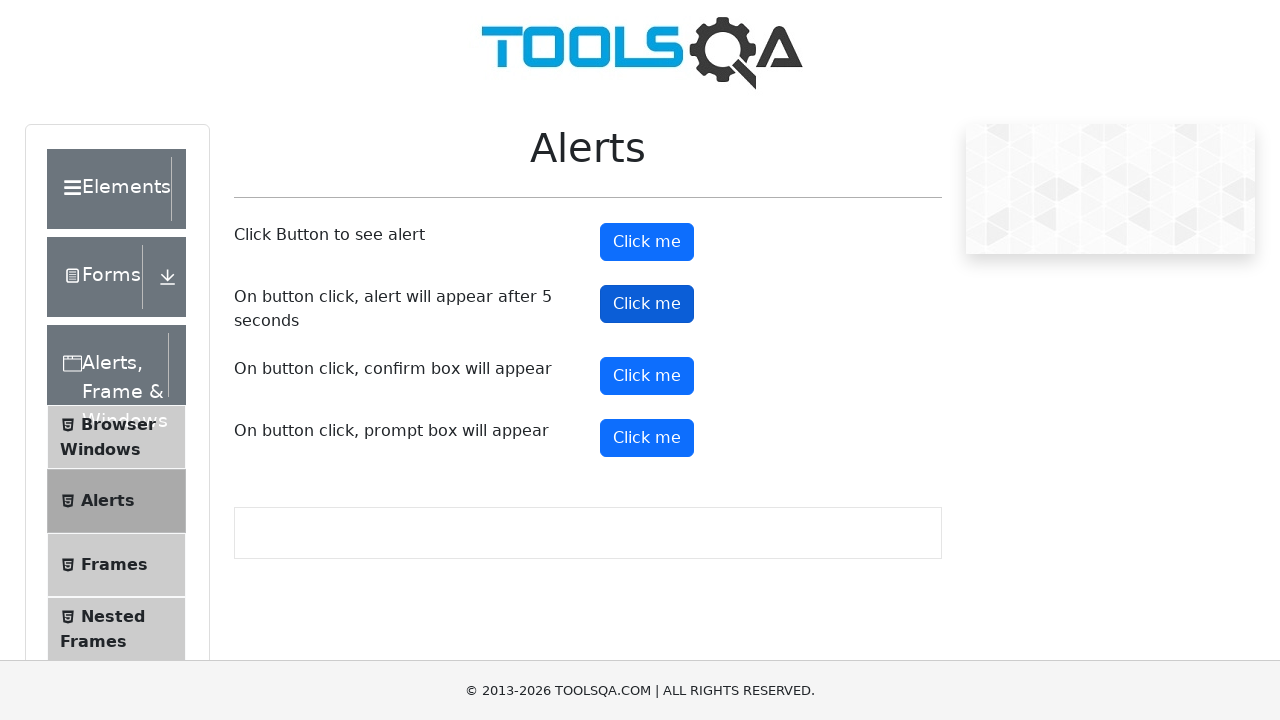